Navigates to Spotify and verifies the page title matches expected value

Starting URL: http://www.spotify.com

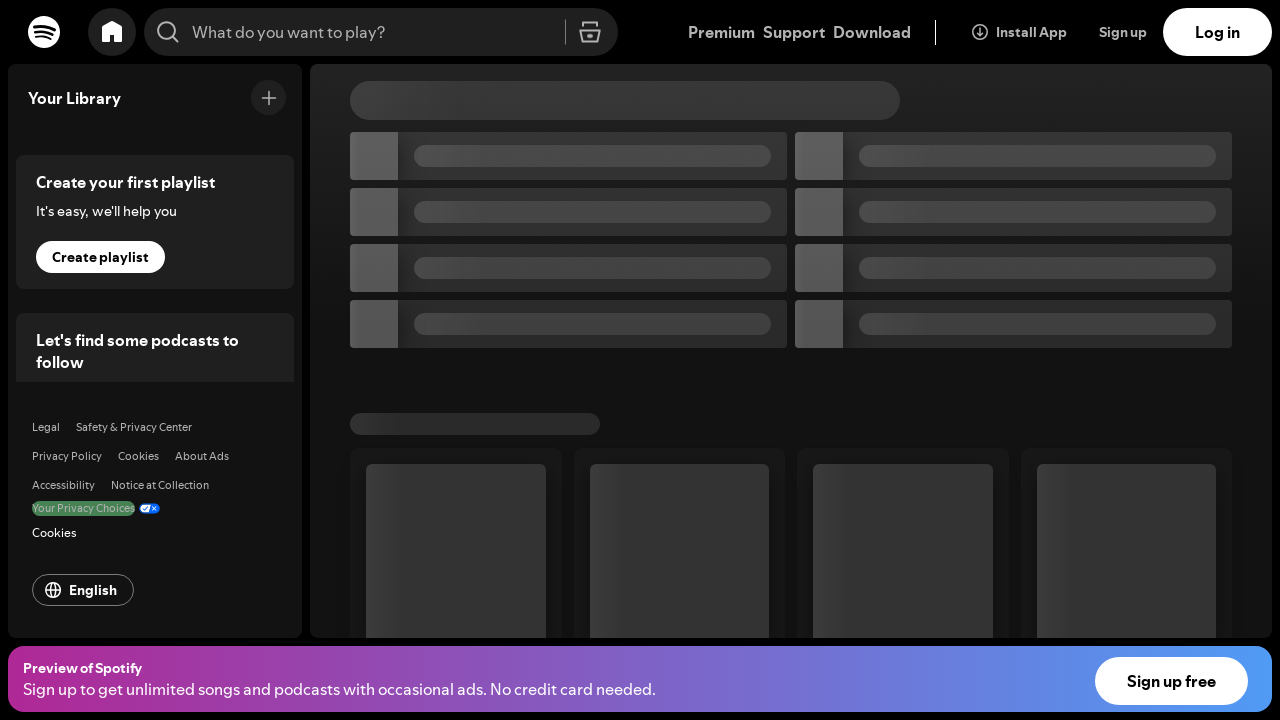

Waited for page to reach domcontentloaded state
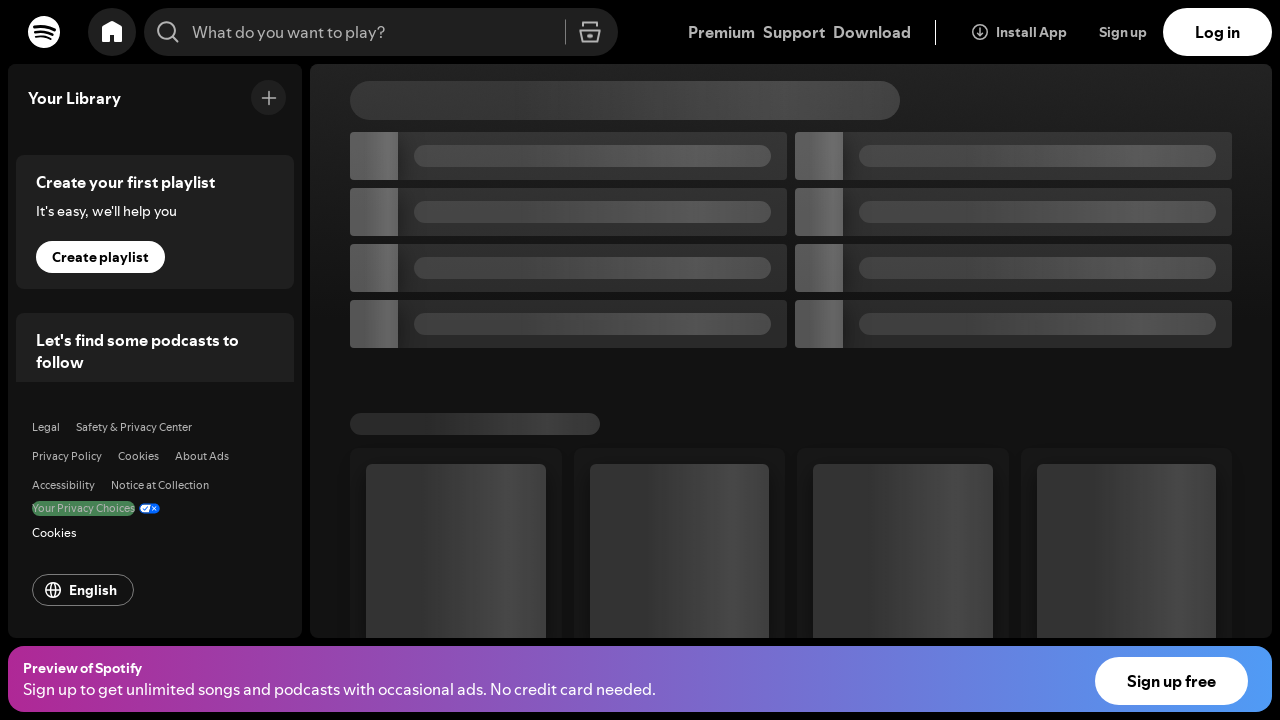

Retrieved page title
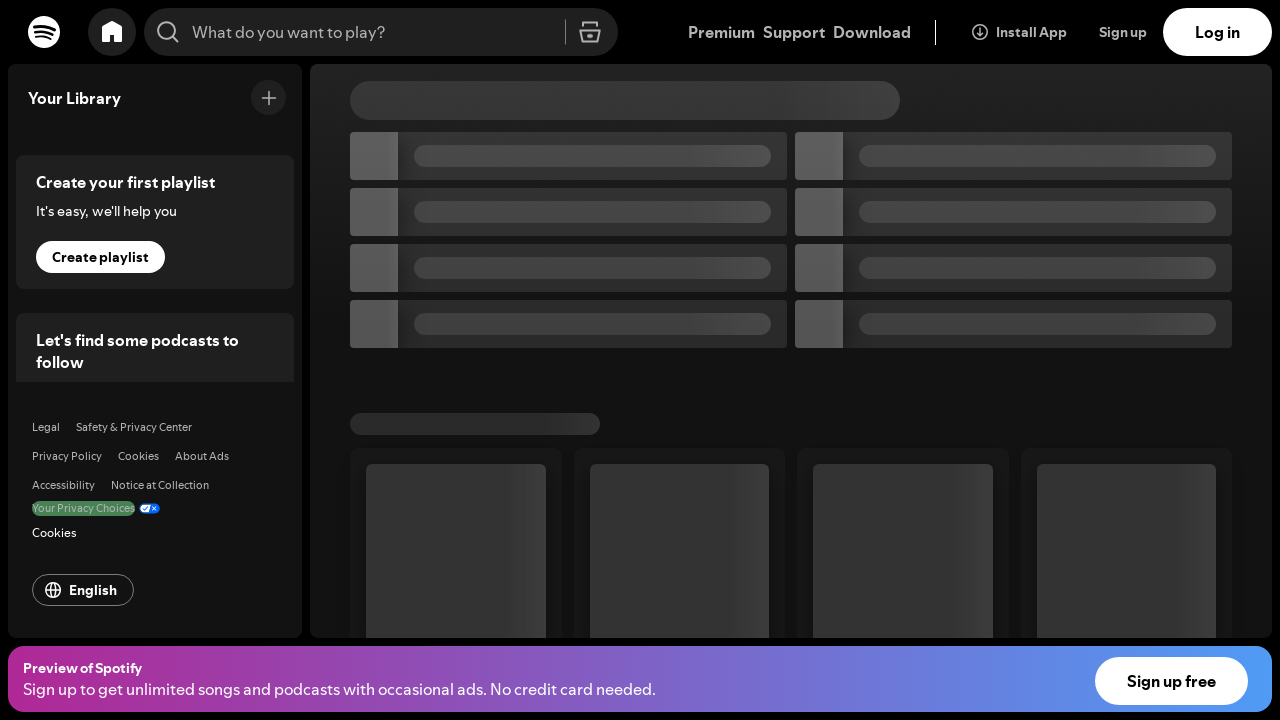

Verified page title is not empty
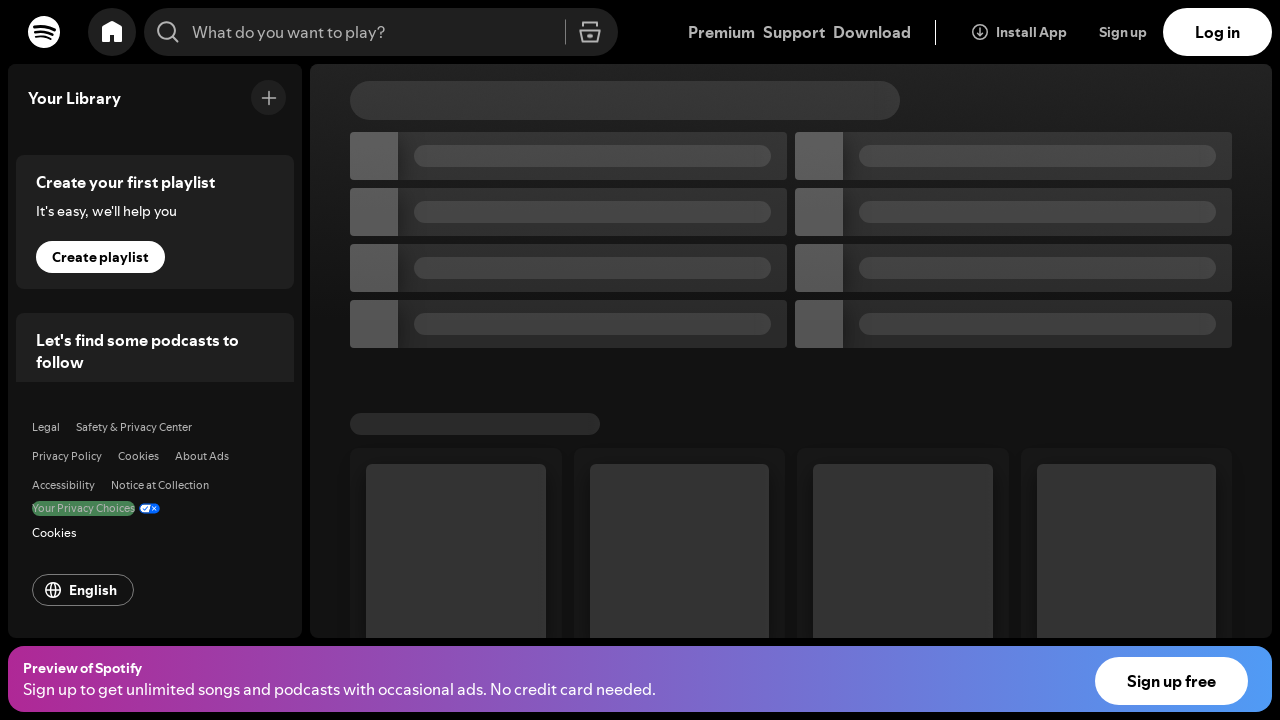

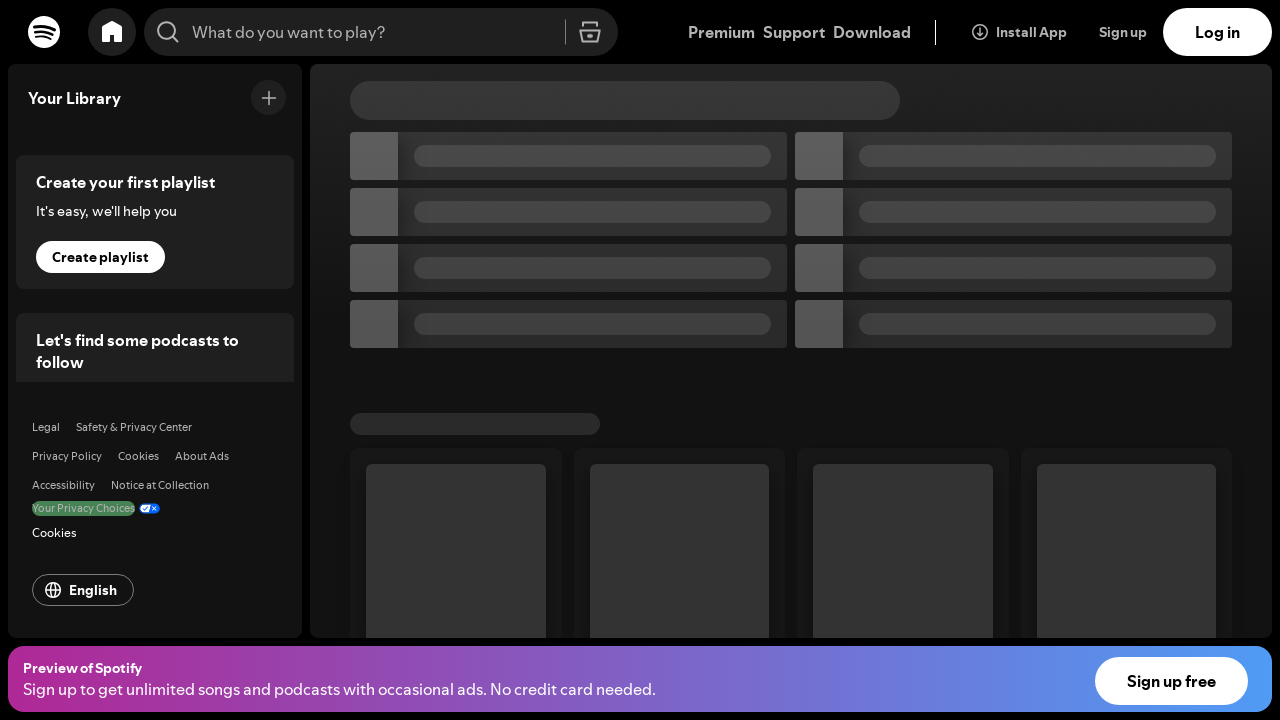